Verifies that the Visa payment logo is displayed on the page

Starting URL: https://www.mts.by/

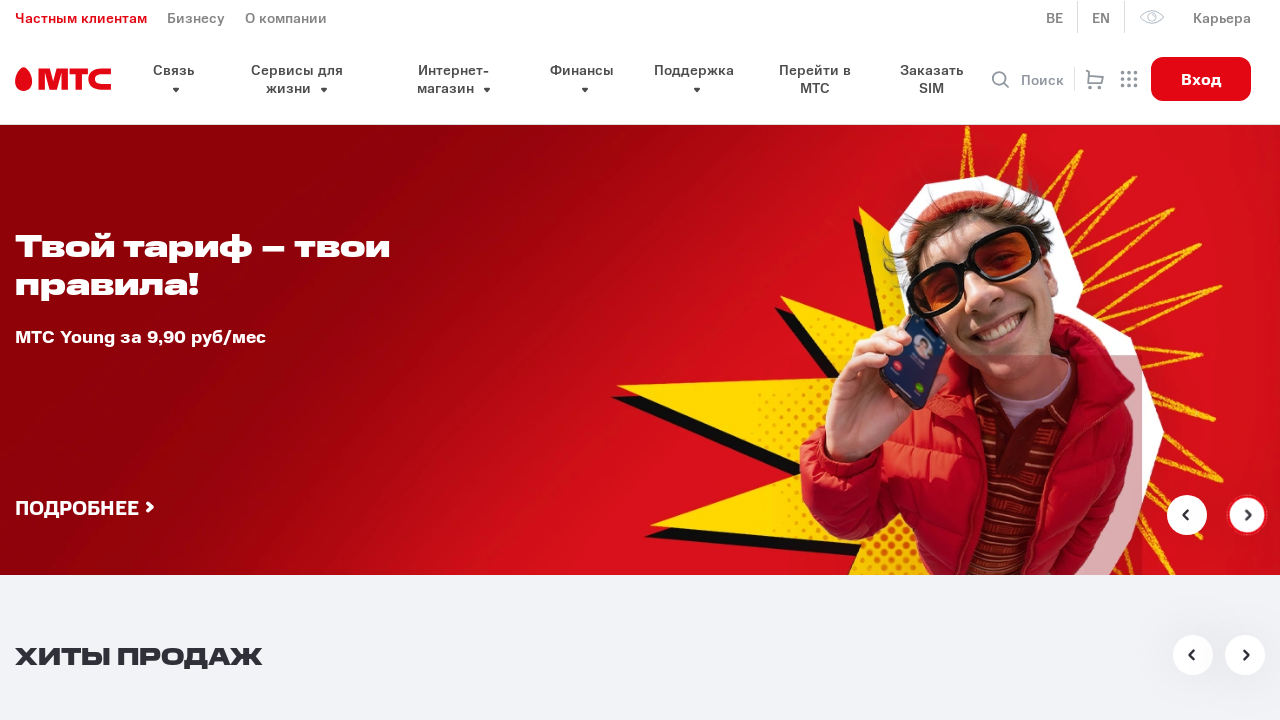

Located Visa logo element on payment section
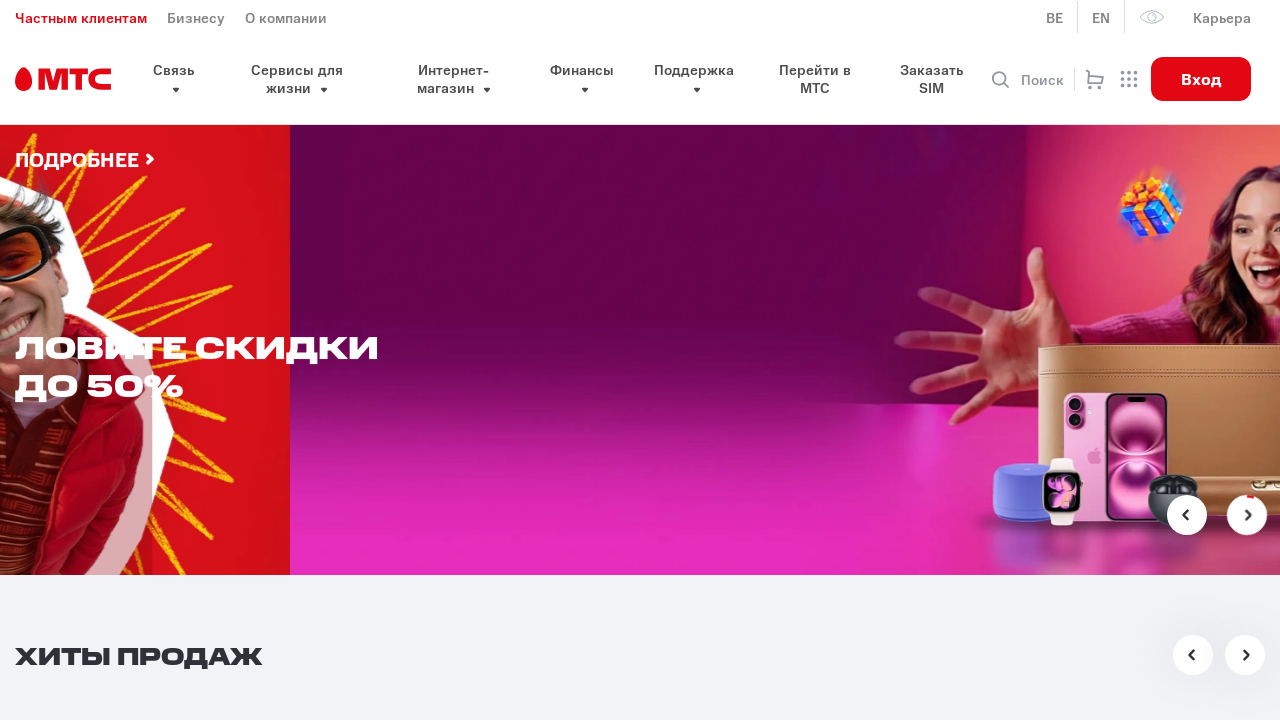

Waited for Visa logo to be present in DOM
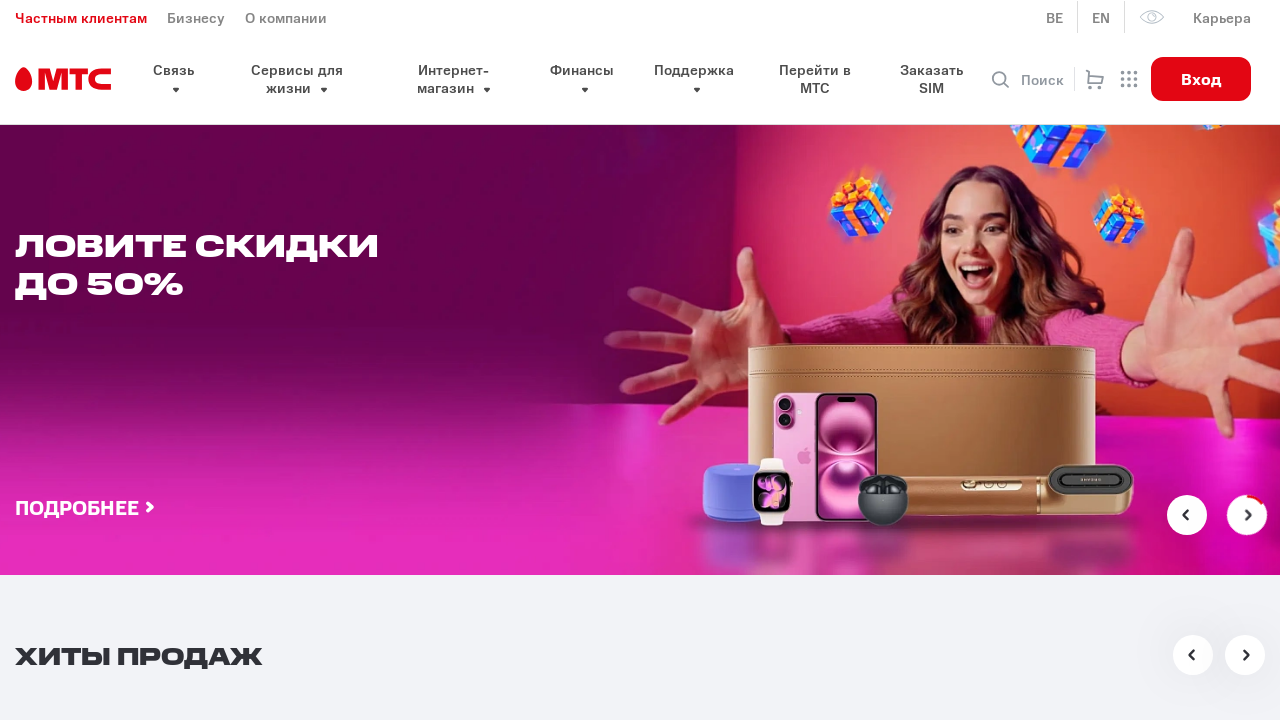

Verified that Visa payment logo is visible on the page
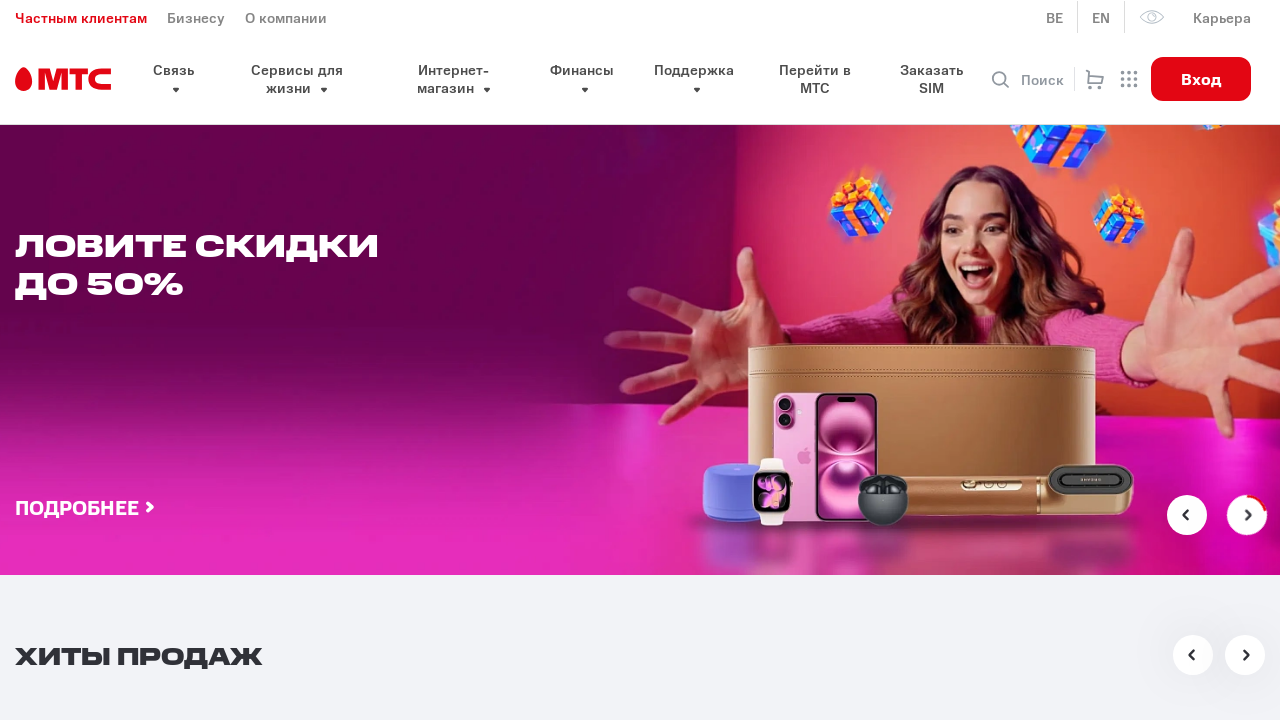

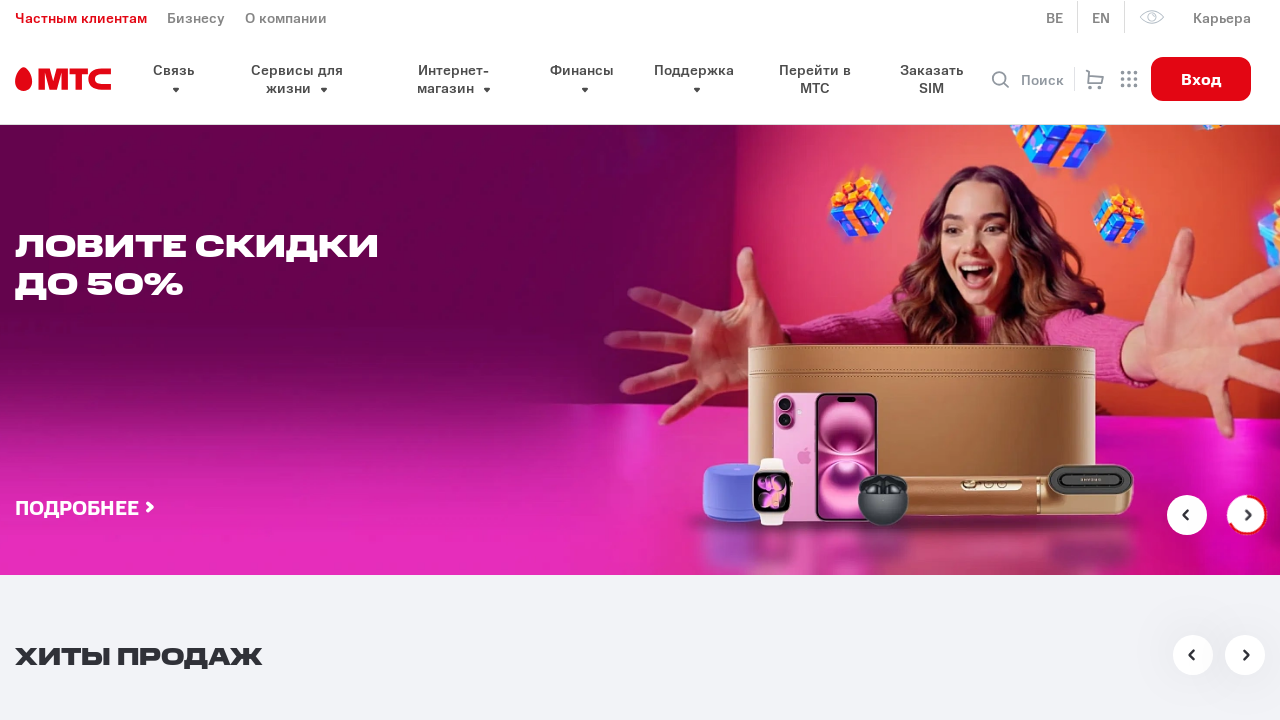